Solves a math captcha by reading a value, calculating the result using a formula, filling the answer, checking required checkboxes and radio buttons, then submitting the form

Starting URL: http://suninjuly.github.io/math.html

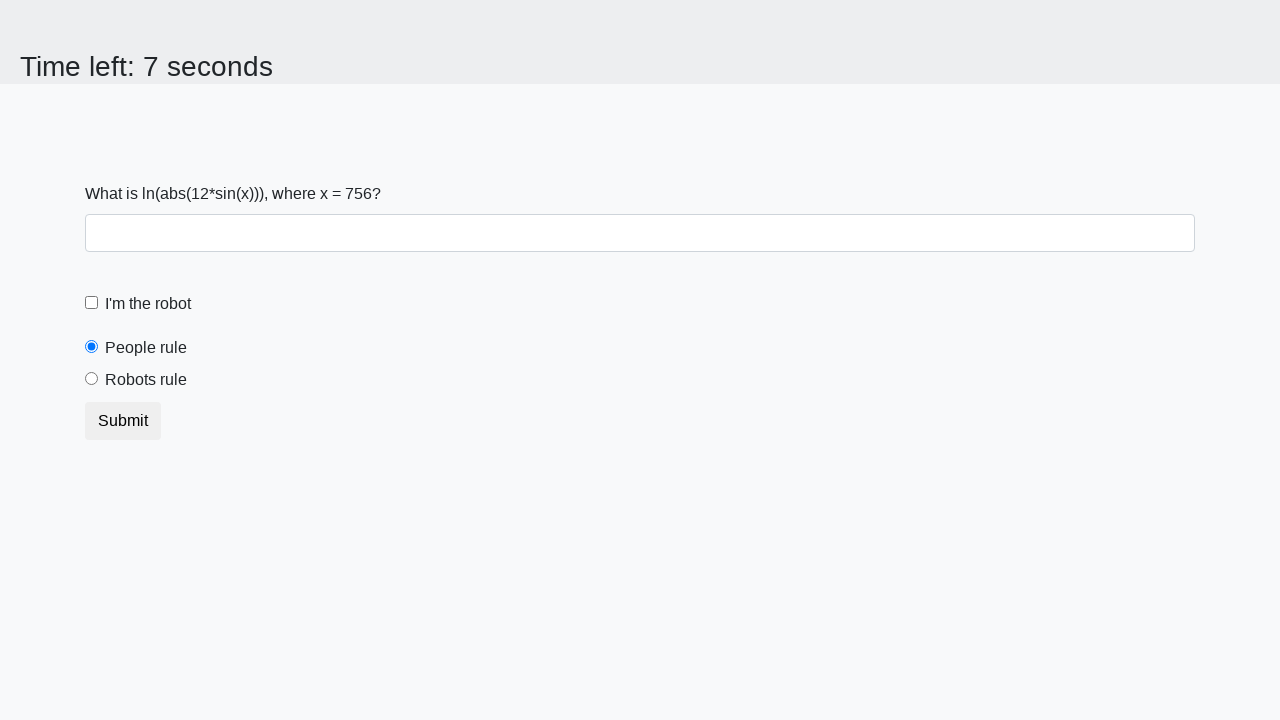

Located the input value element
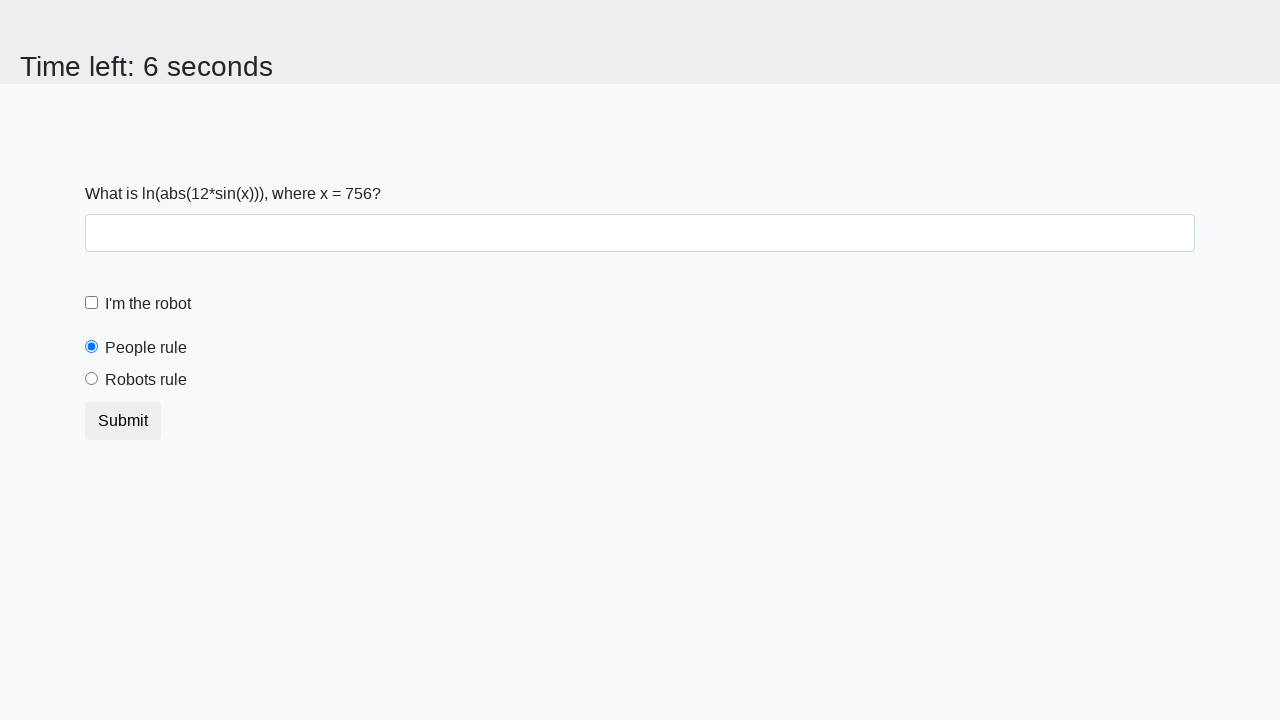

Extracted the math captcha value from the page
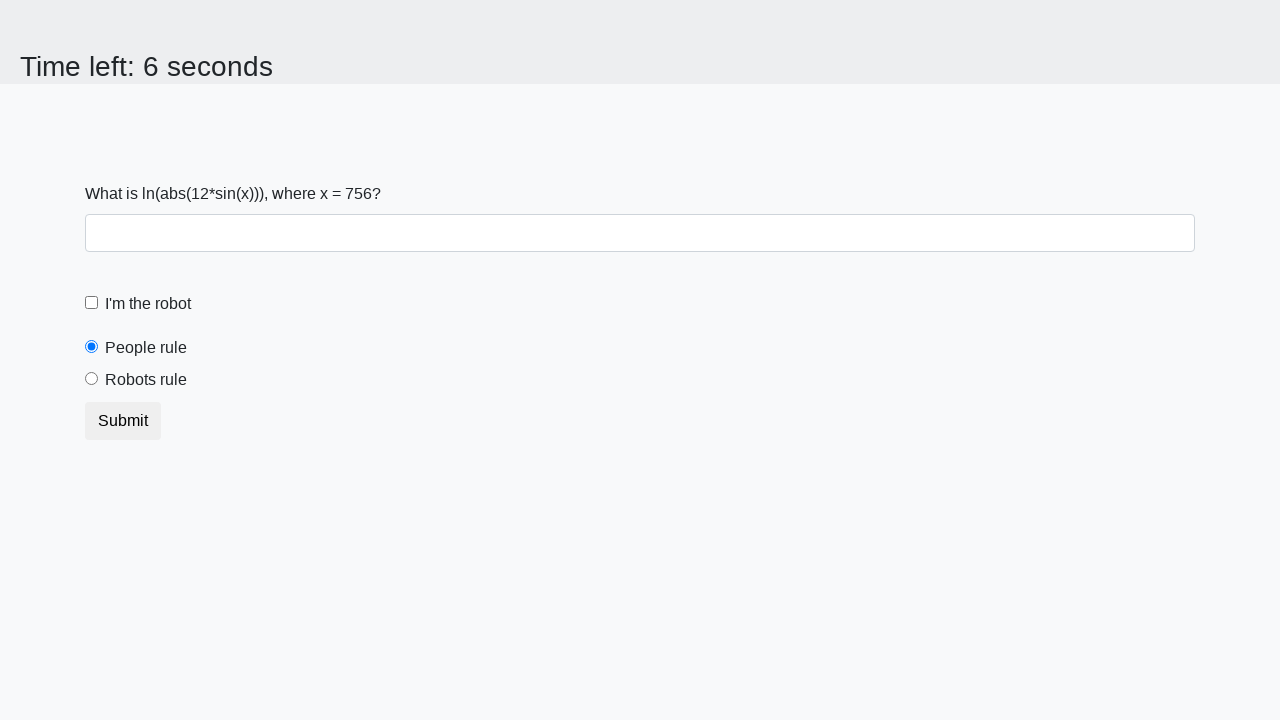

Calculated the answer using the formula log(abs(12*sin(x)))
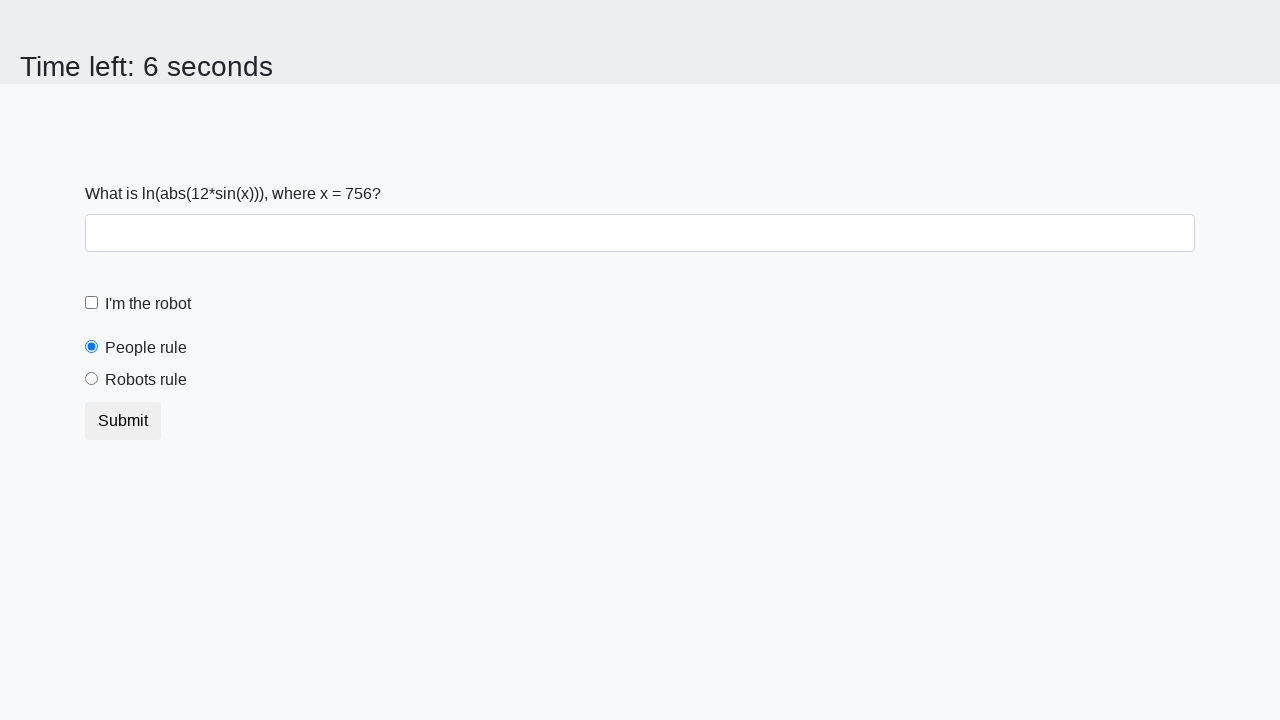

Filled the answer field with the calculated result on #answer
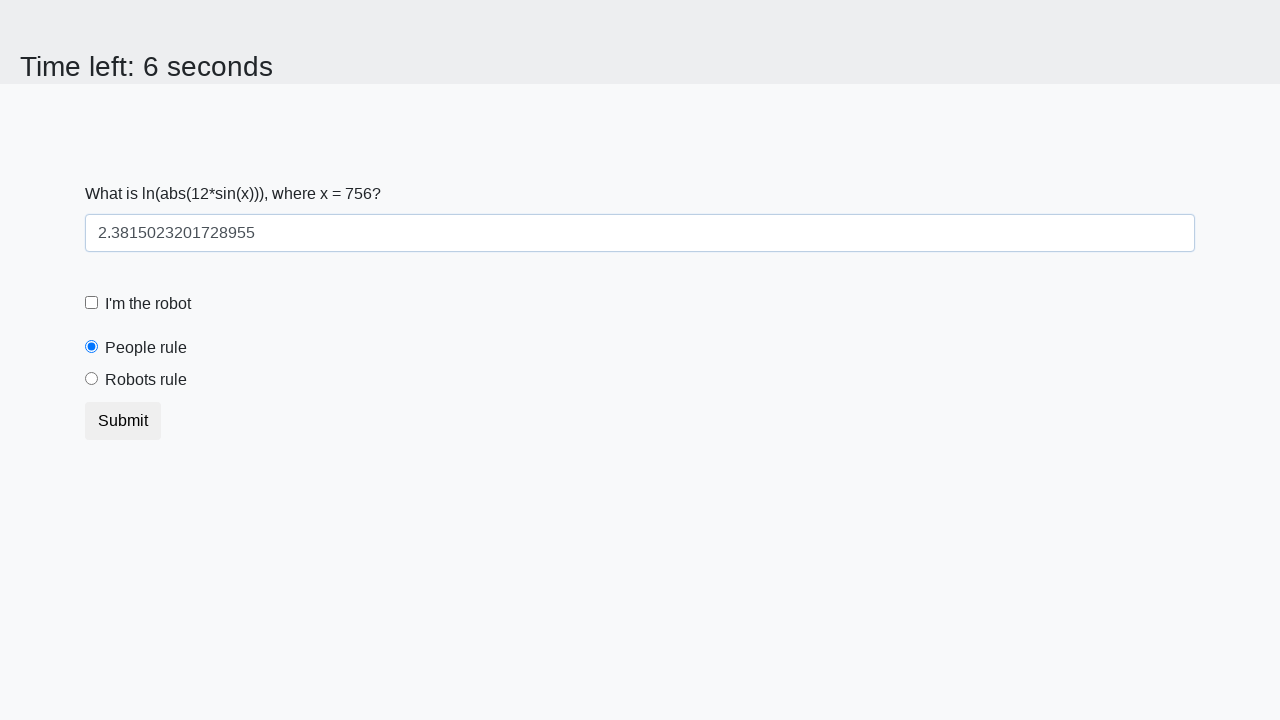

Checked the robot checkbox at (92, 303) on #robotCheckbox
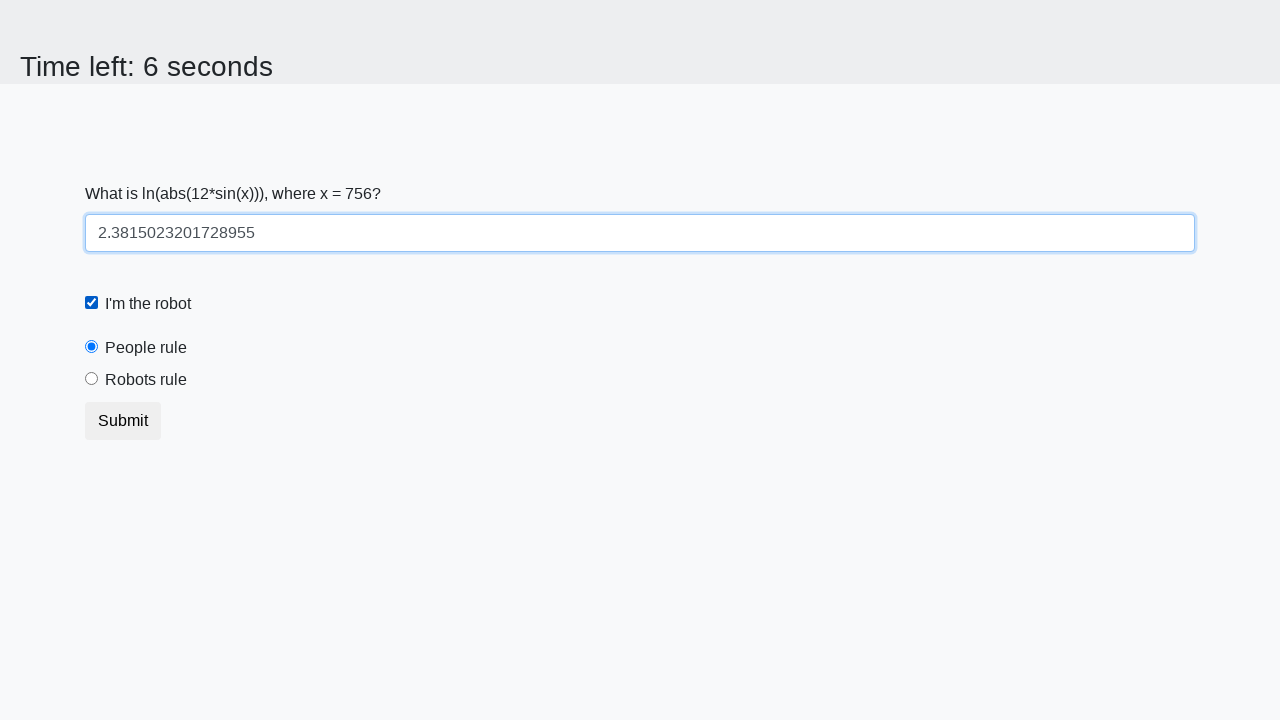

Selected the robots rule radio button at (92, 379) on #robotsRule
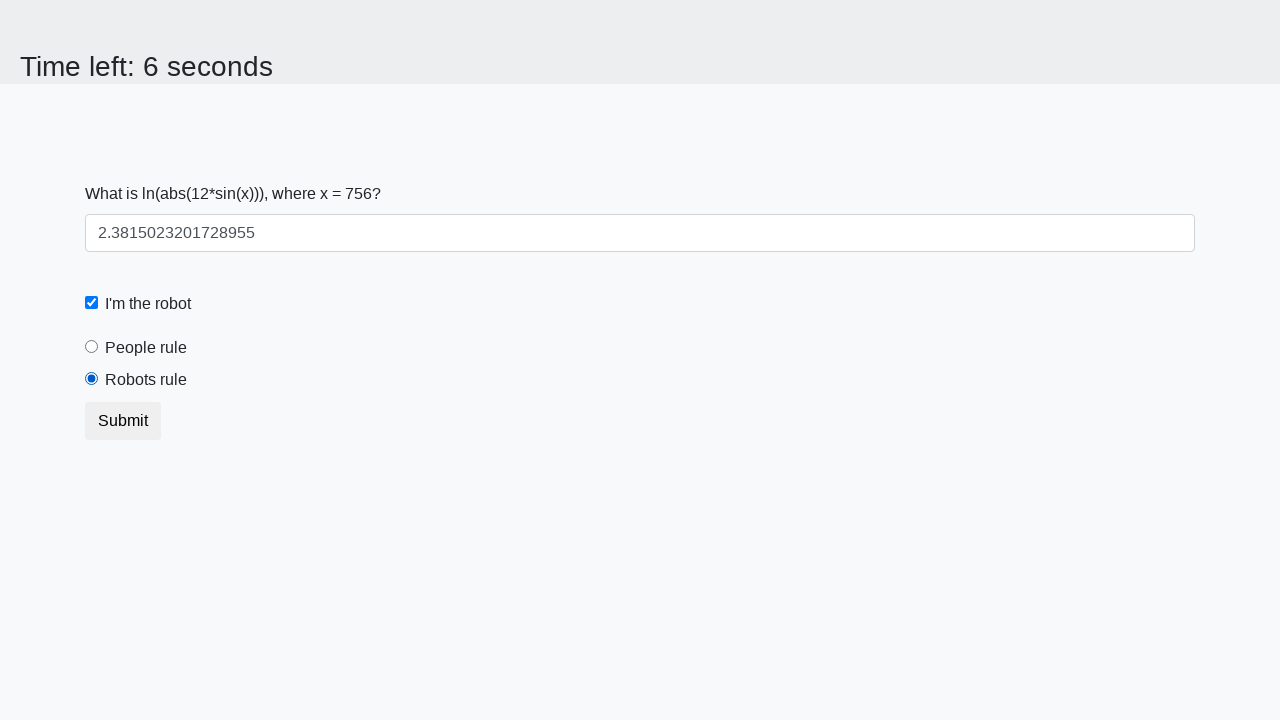

Clicked the submit button to submit the form at (123, 421) on button.btn
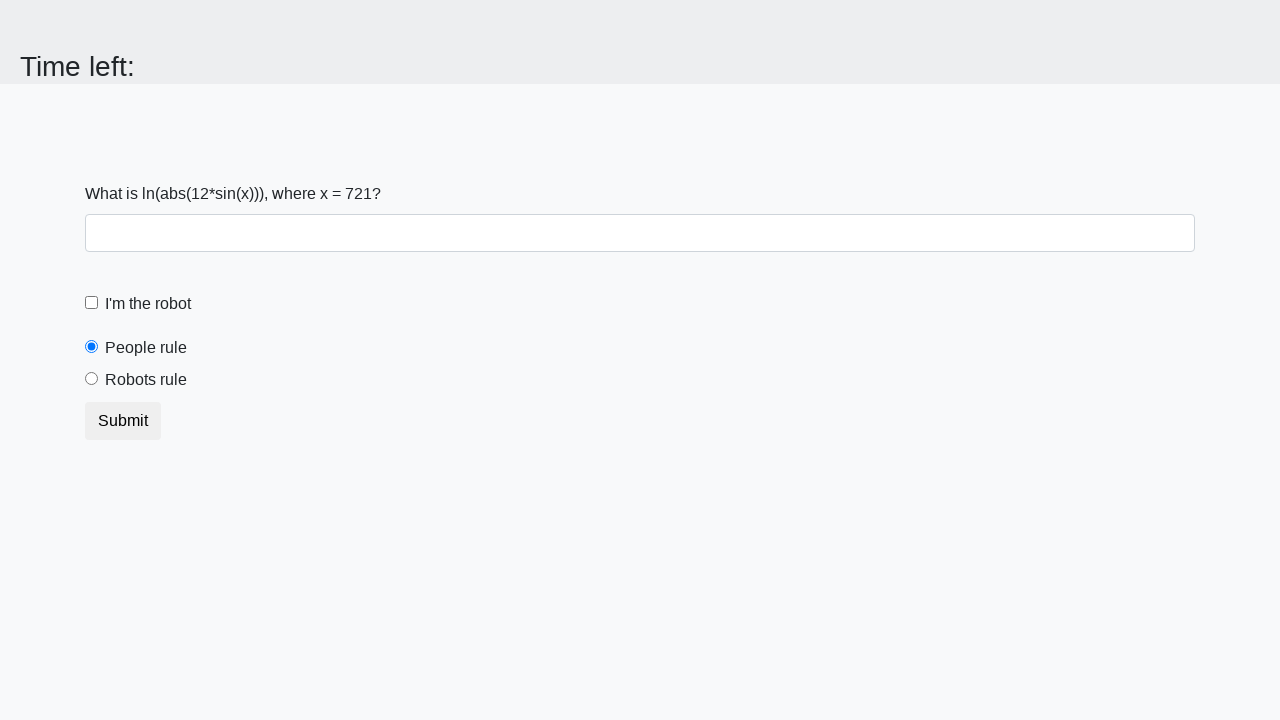

Waited for form submission to complete
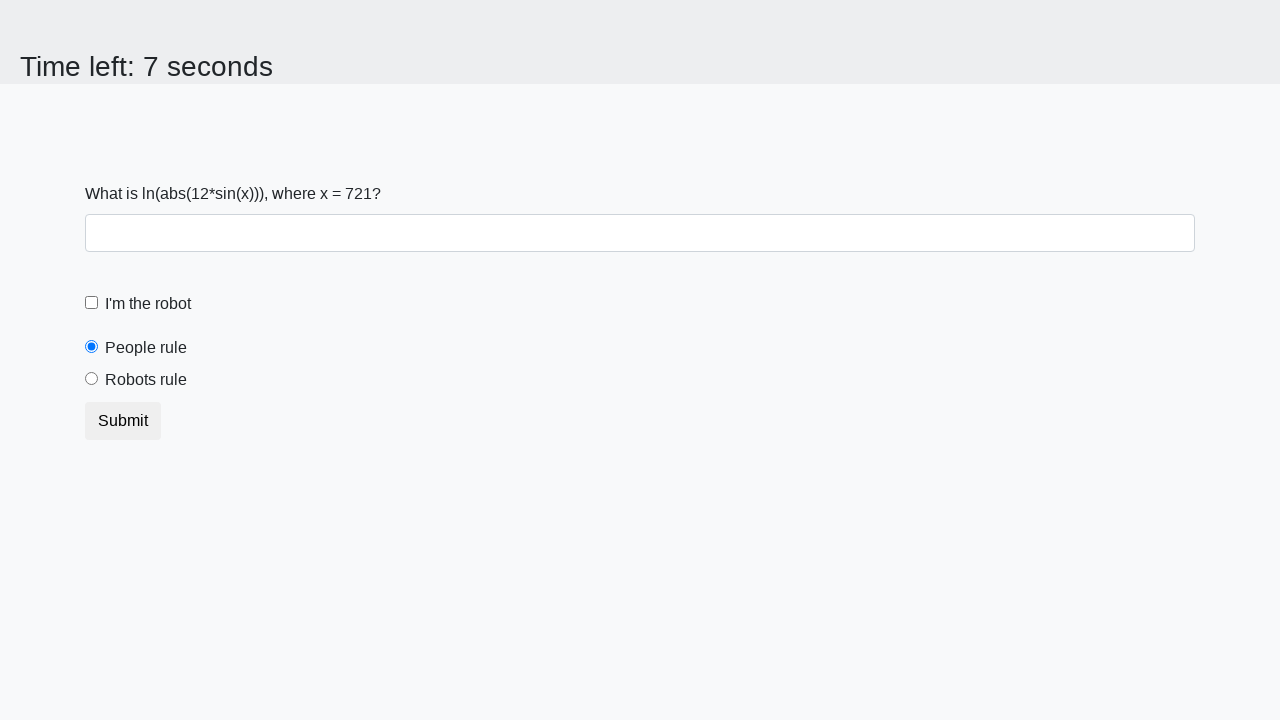

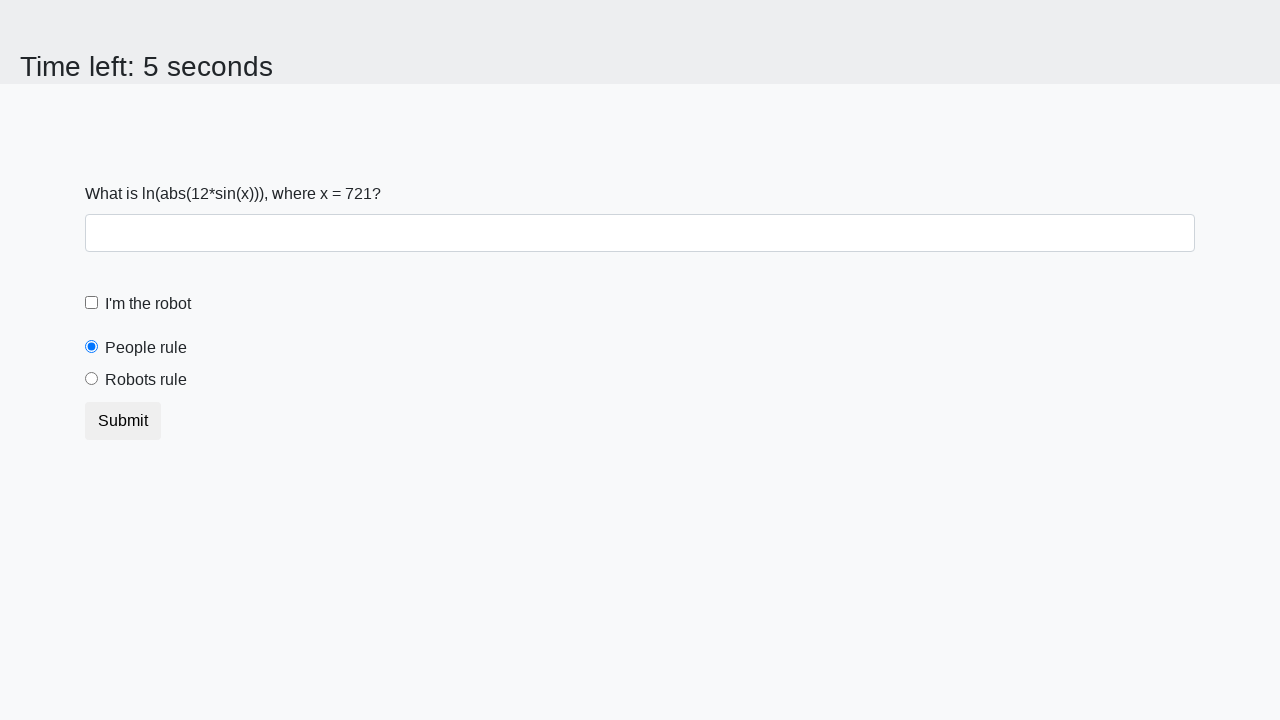